Tests interaction with a simple JavaScript alert by clicking a button, accepting the alert, and then entering the alert text into a form field

Starting URL: http://wcaquino.me/selenium/componentes.html

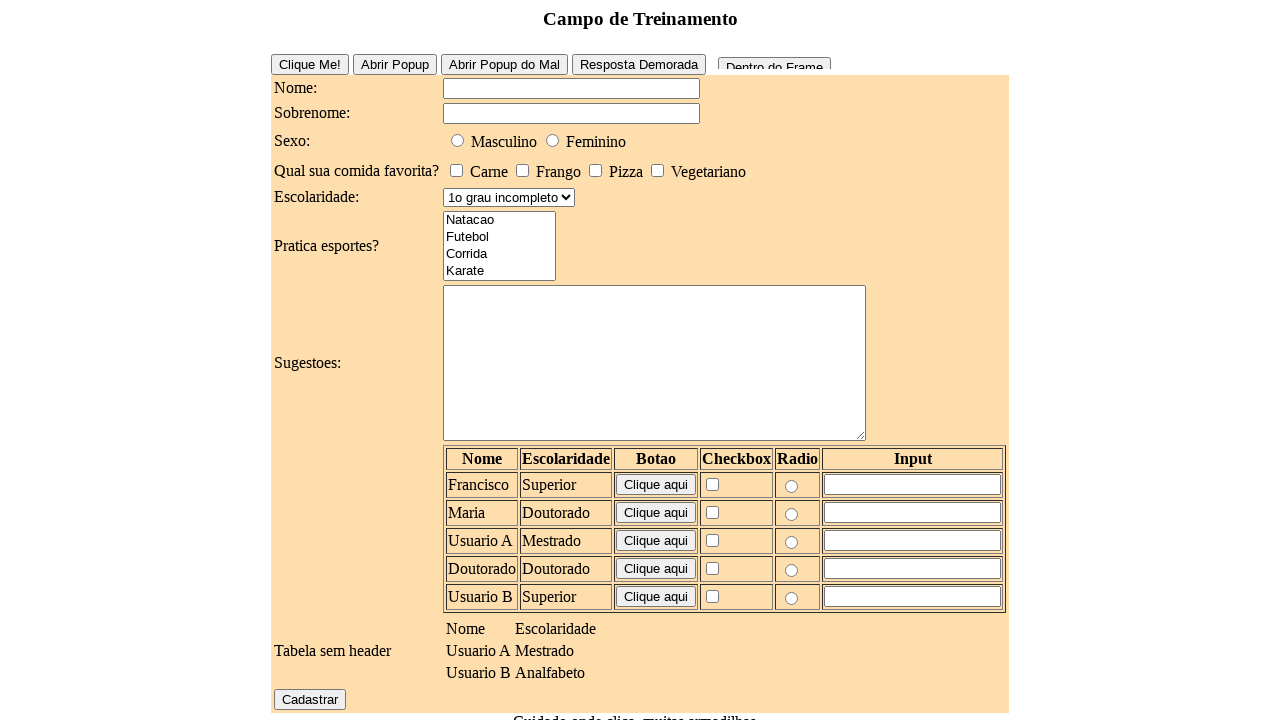

Clicked alert button to trigger simple JavaScript alert at (576, 641) on #alert
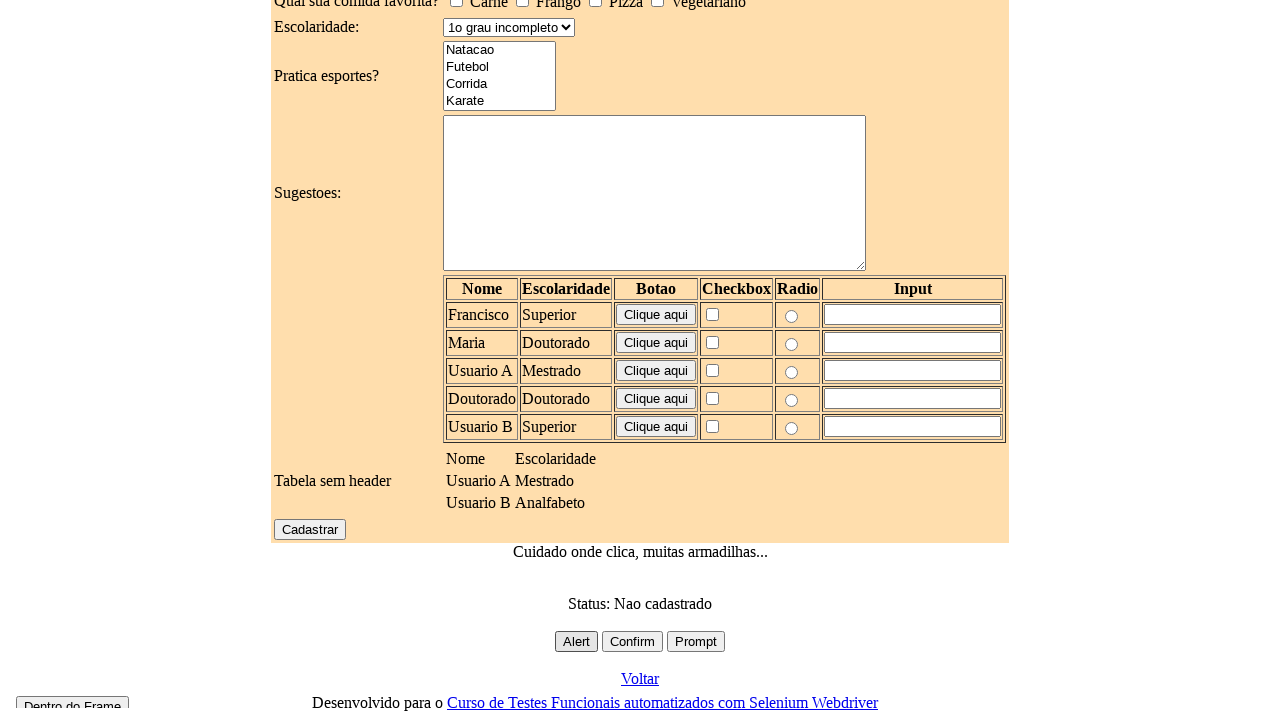

Set up dialog handler to accept alert
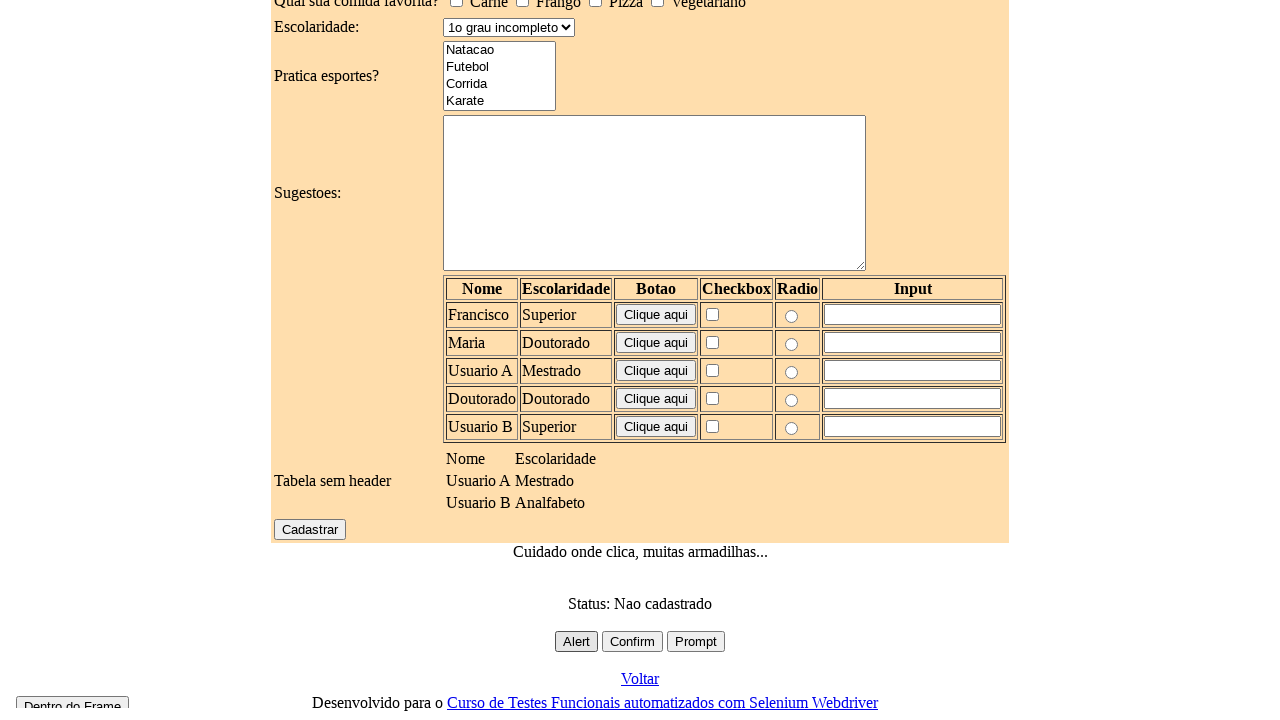

Filled form field with 'Alert Simples' on #elementosForm\:nome
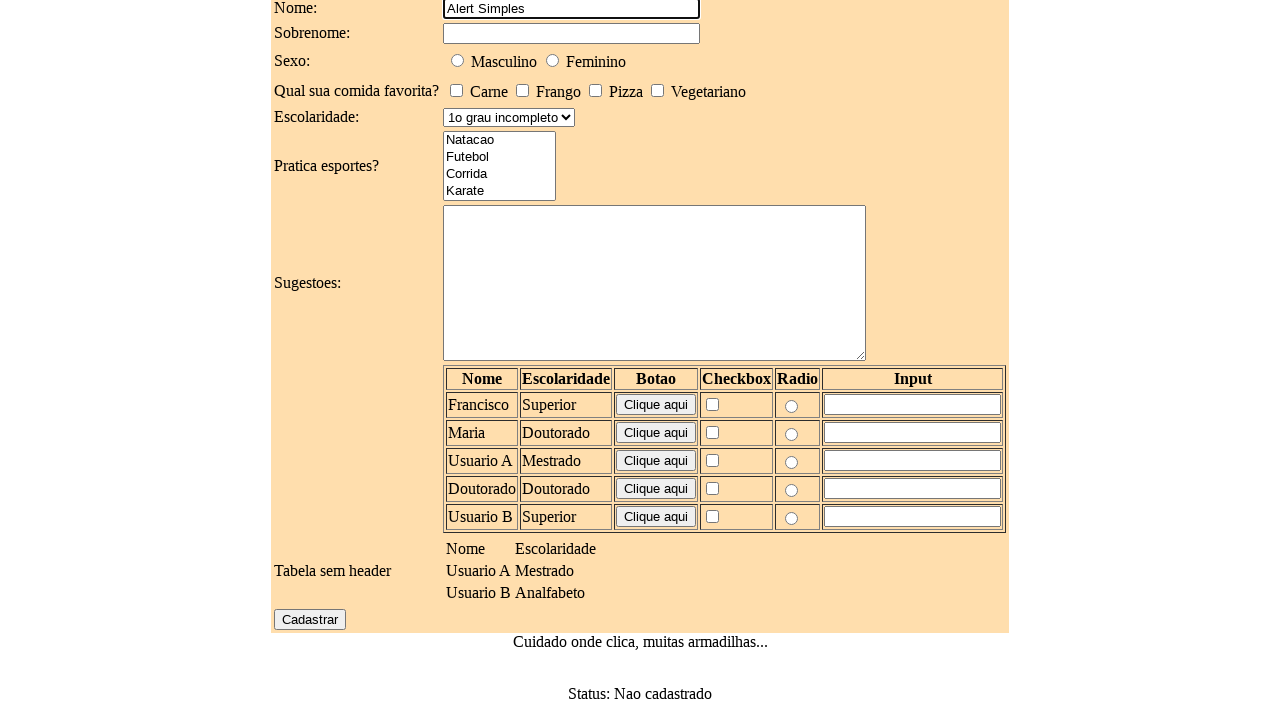

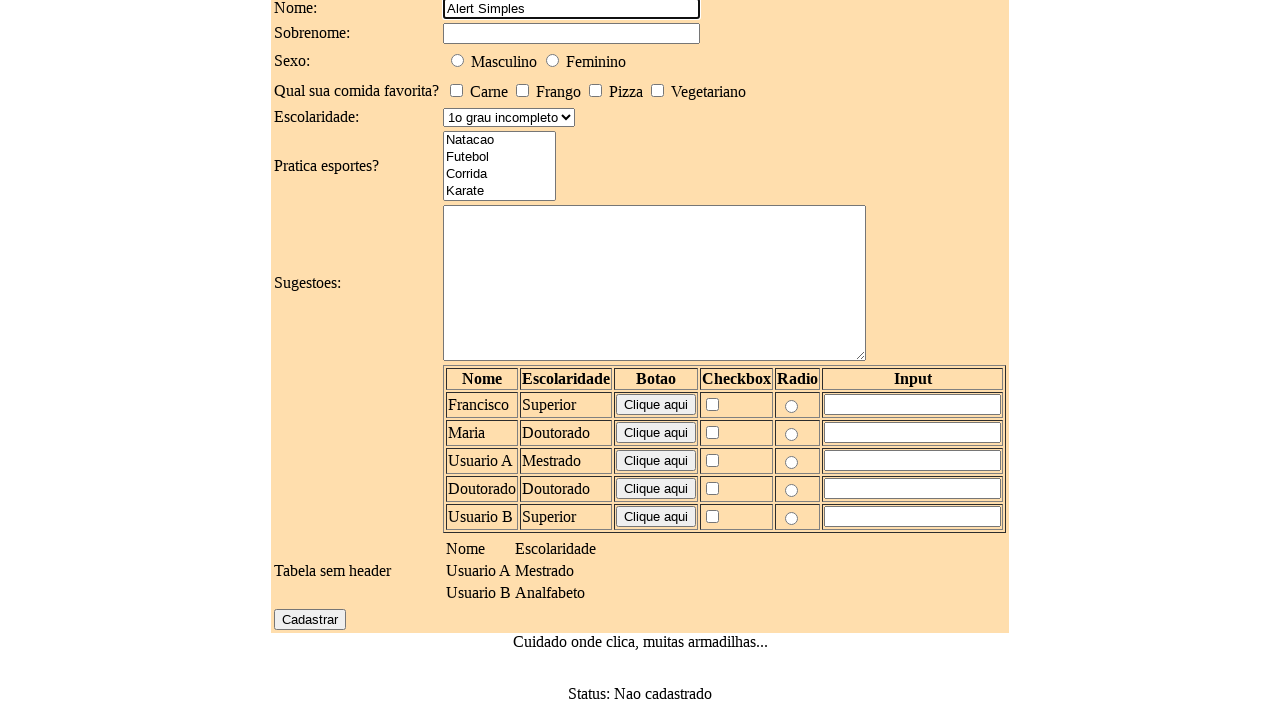